Tests filling out a checkout form on Bootstrap's example page with billing information, shipping address, and payment details, then submitting the form.

Starting URL: https://getbootstrap.com/docs/4.0/examples/checkout/

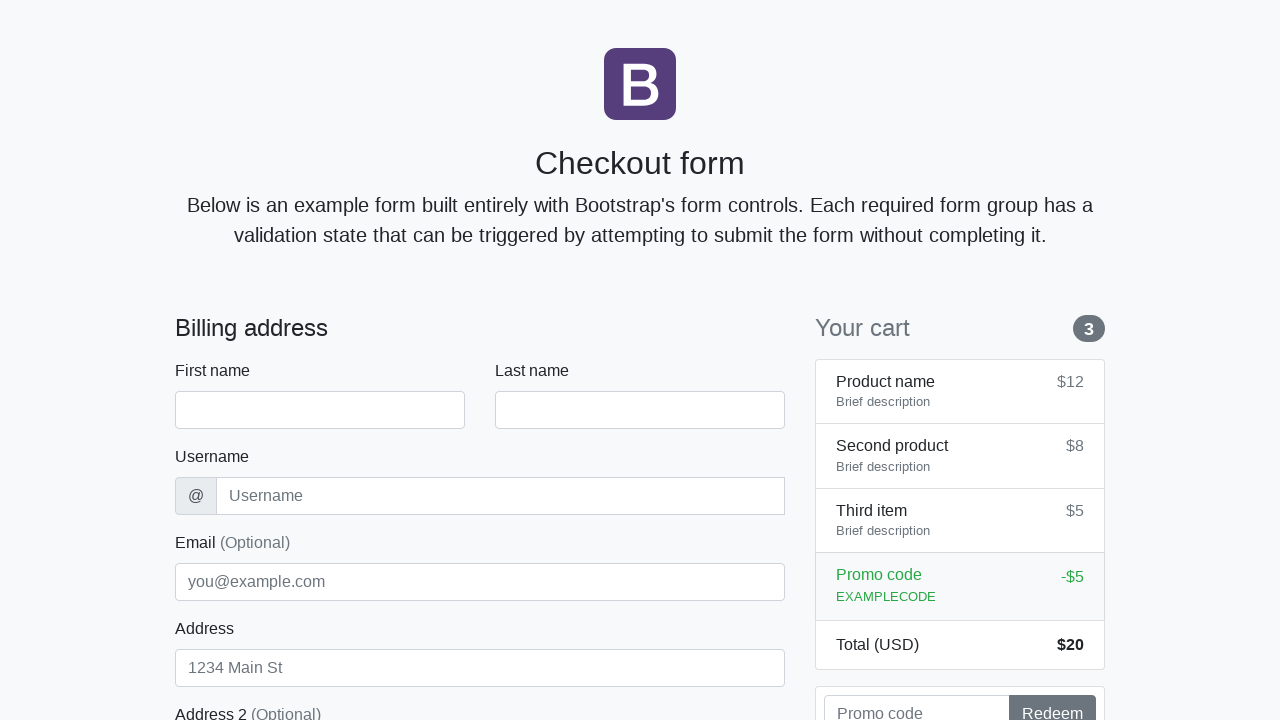

Waited for checkout form to load
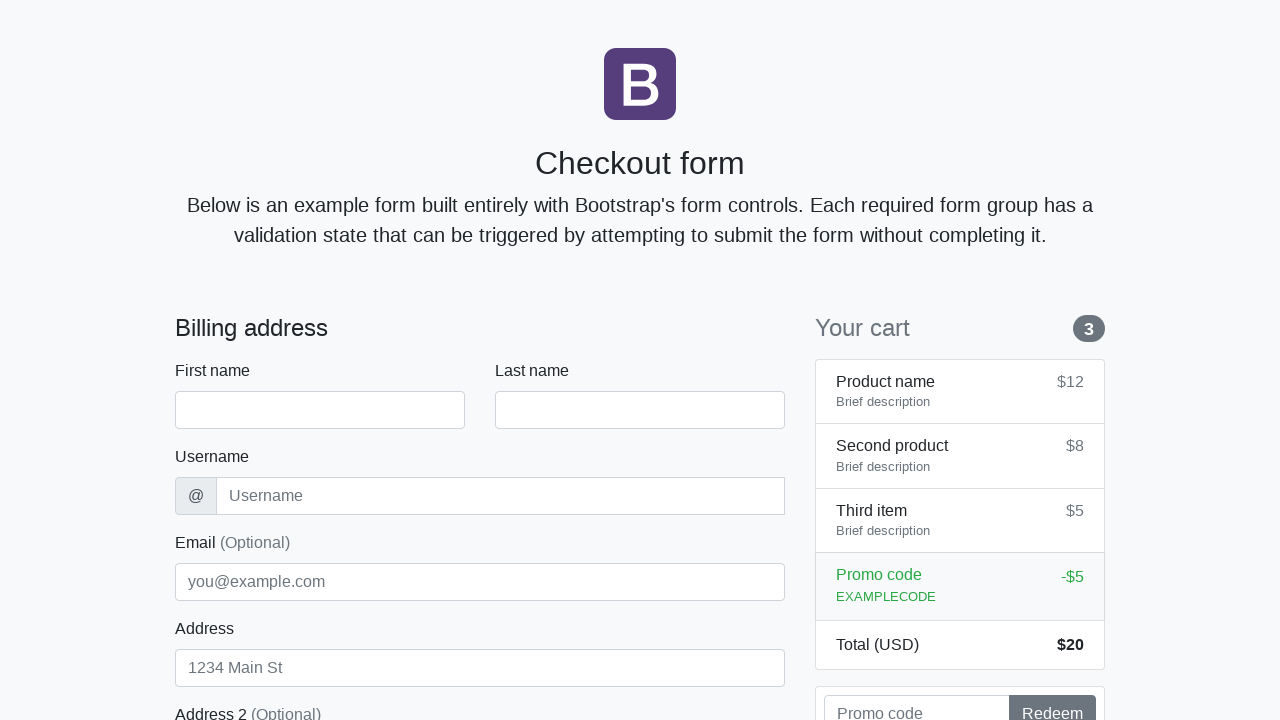

Filled first name field with 'Marcus' on #firstName
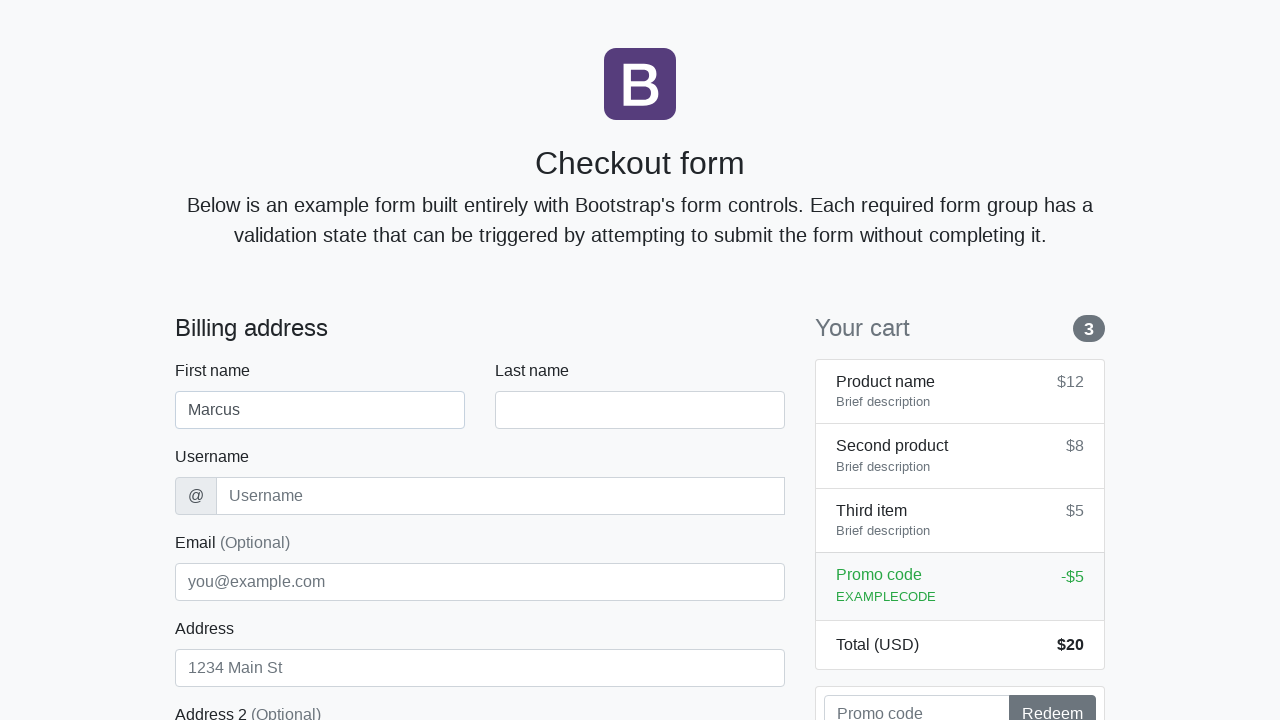

Filled last name field with 'Thompson' on #lastName
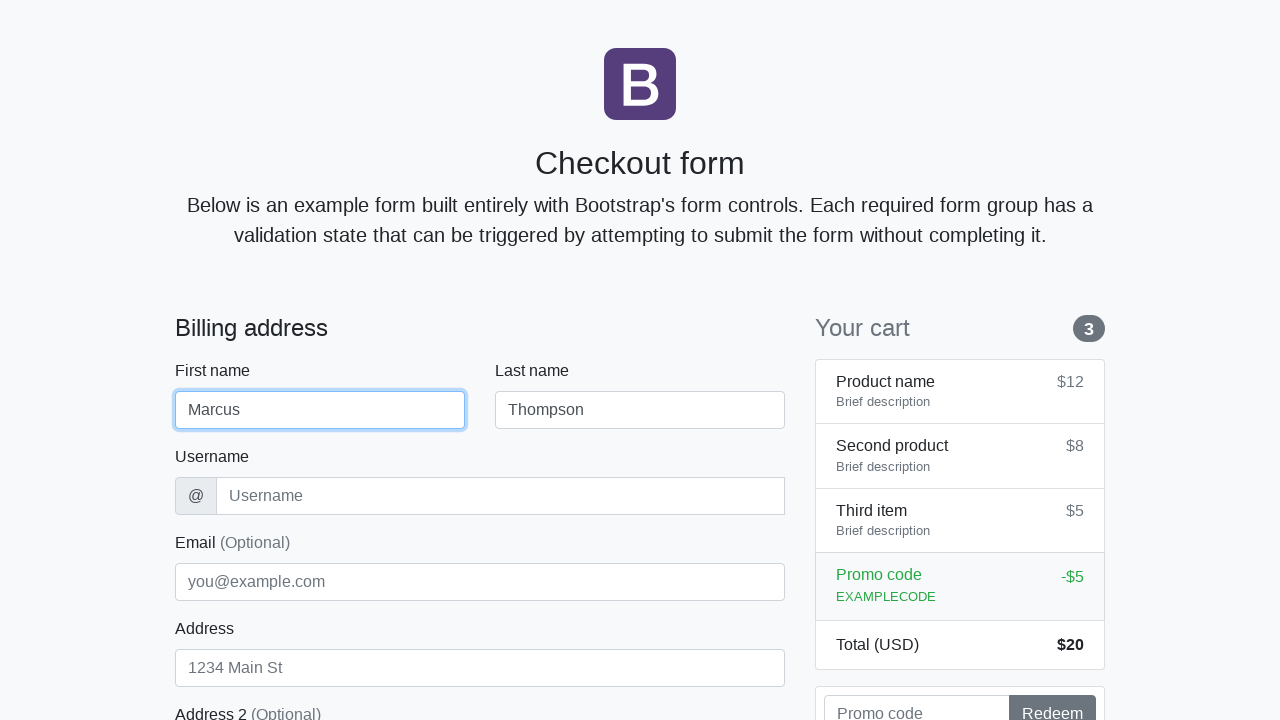

Filled username field with 'mthompson42' on #username
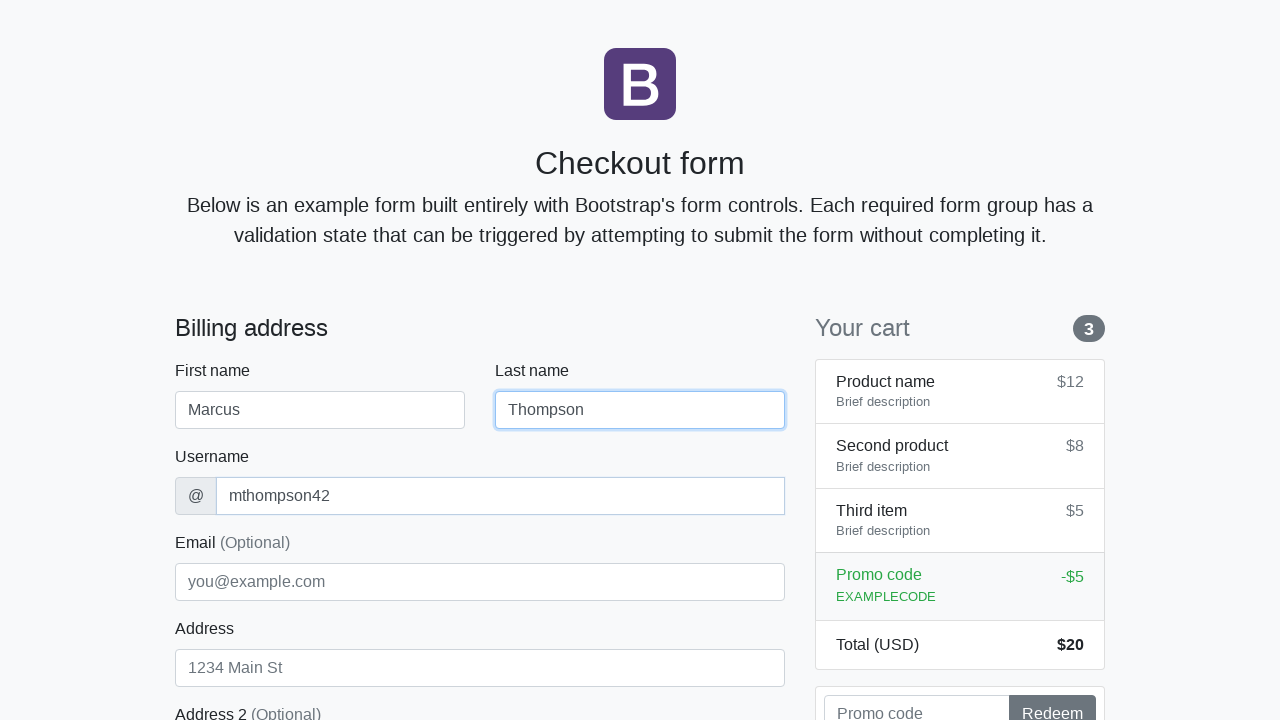

Filled address field with '742 Oak Avenue' on #address
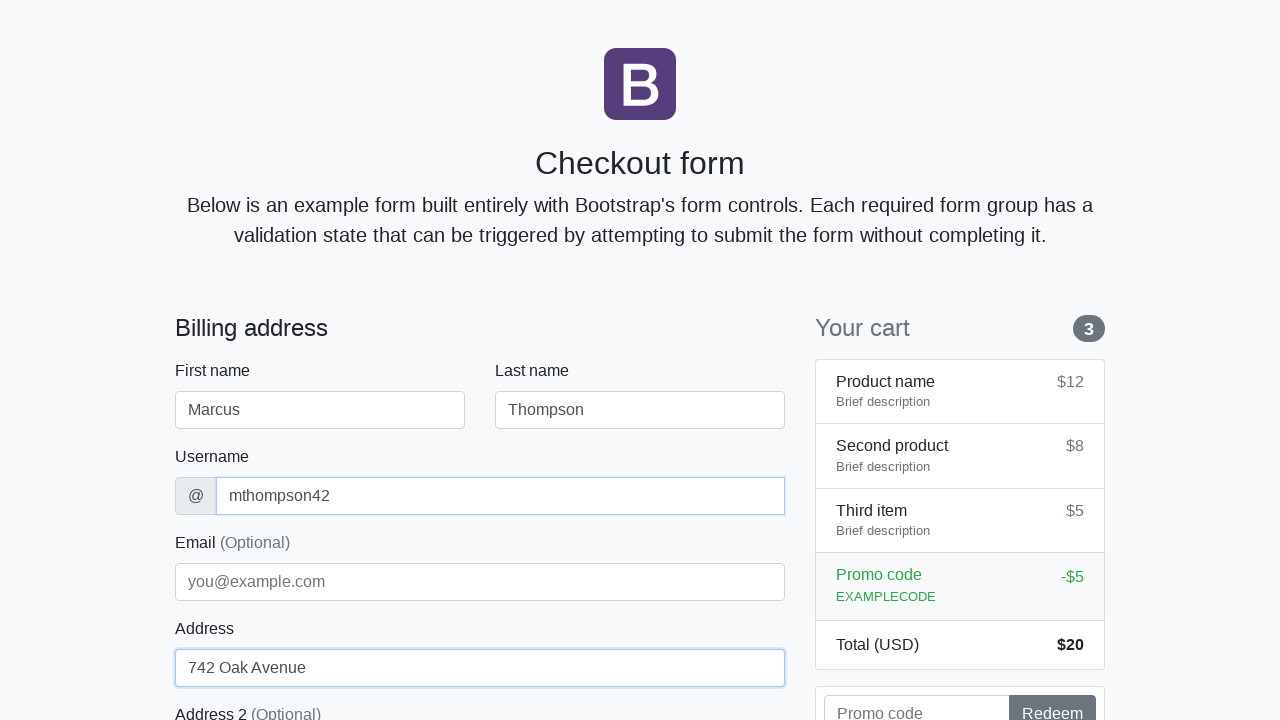

Filled email field with 'marcus.thompson@example.com' on #email
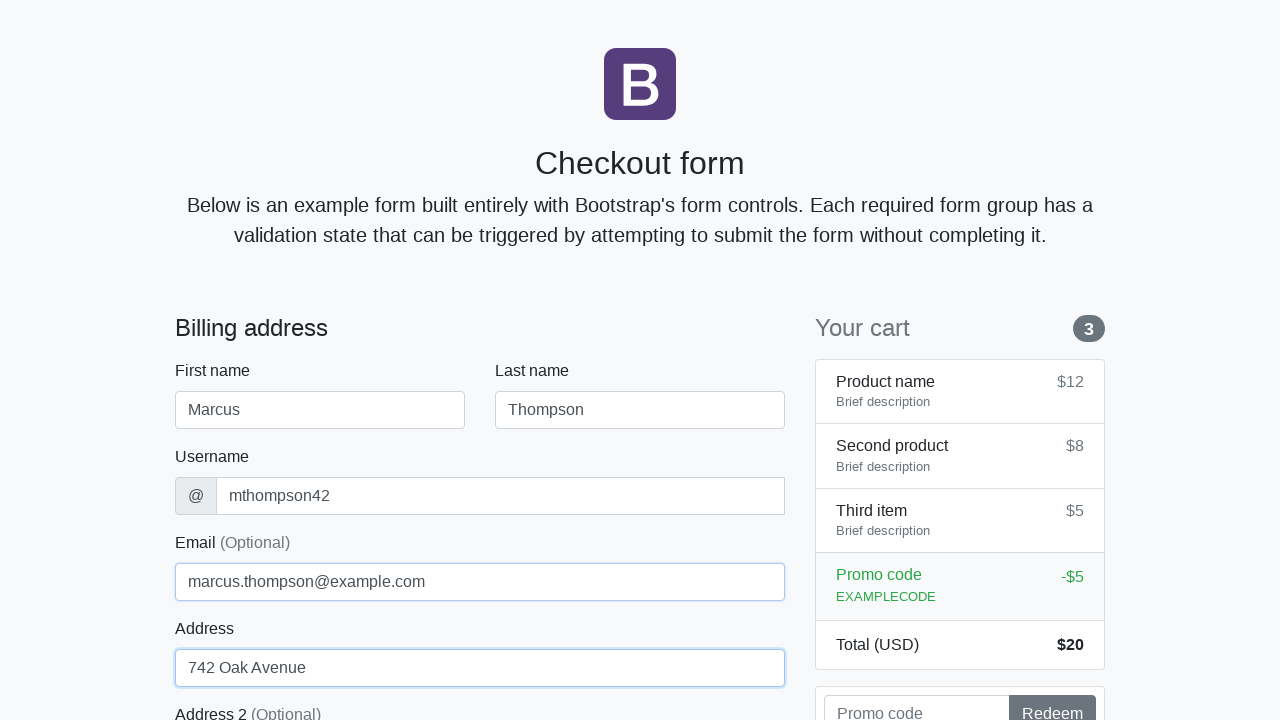

Selected 'United States' from country dropdown on #country
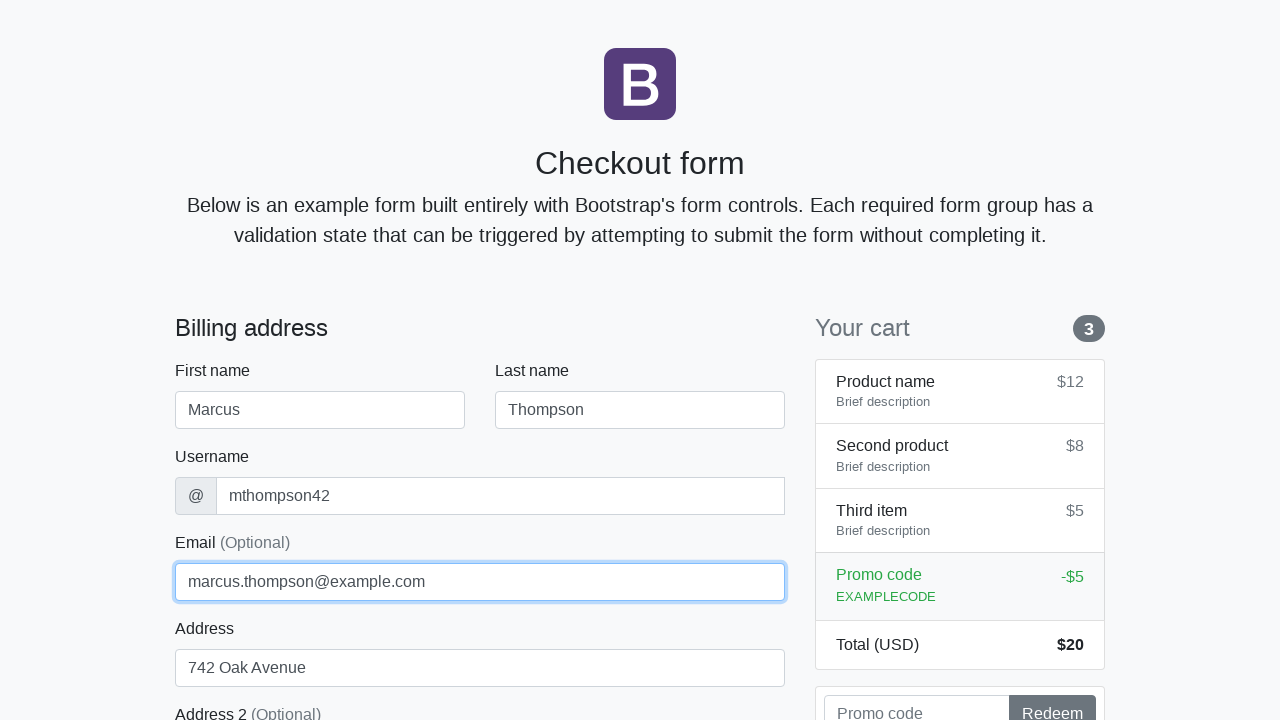

Selected 'California' from state dropdown on #state
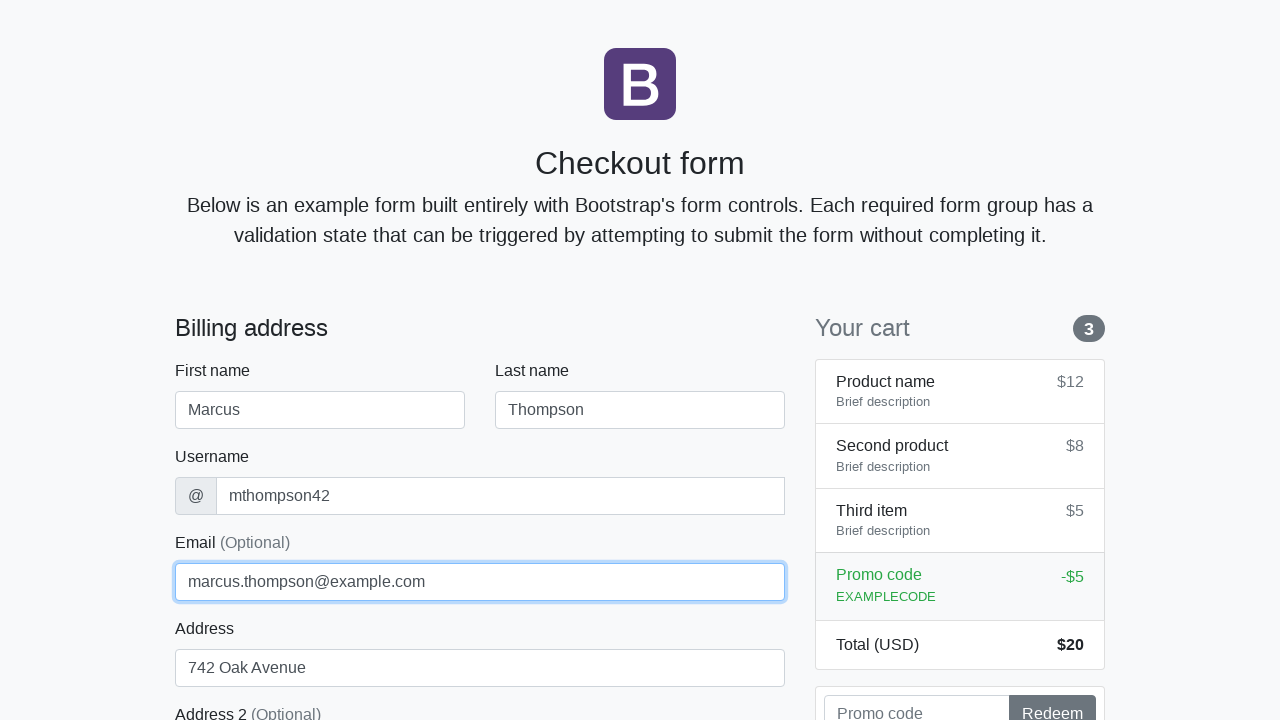

Filled zip code field with '94102' on #zip
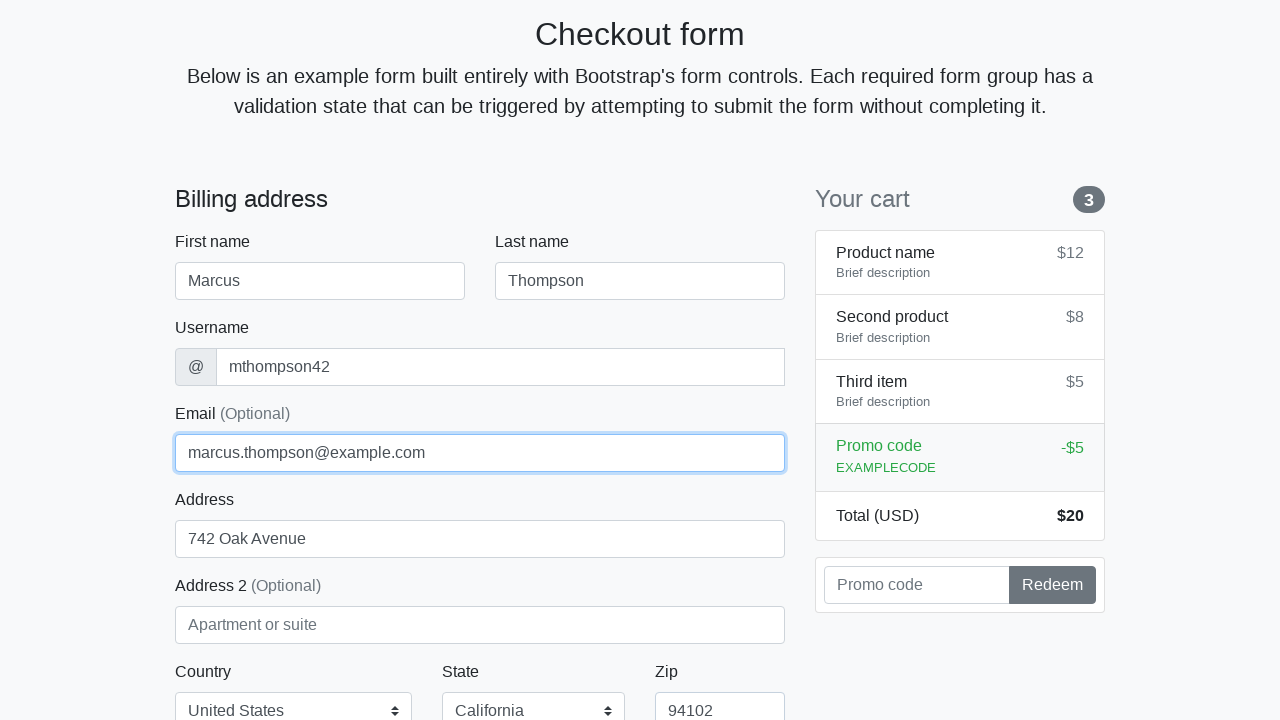

Filled credit card name field with 'Marcus Thompson' on #cc-name
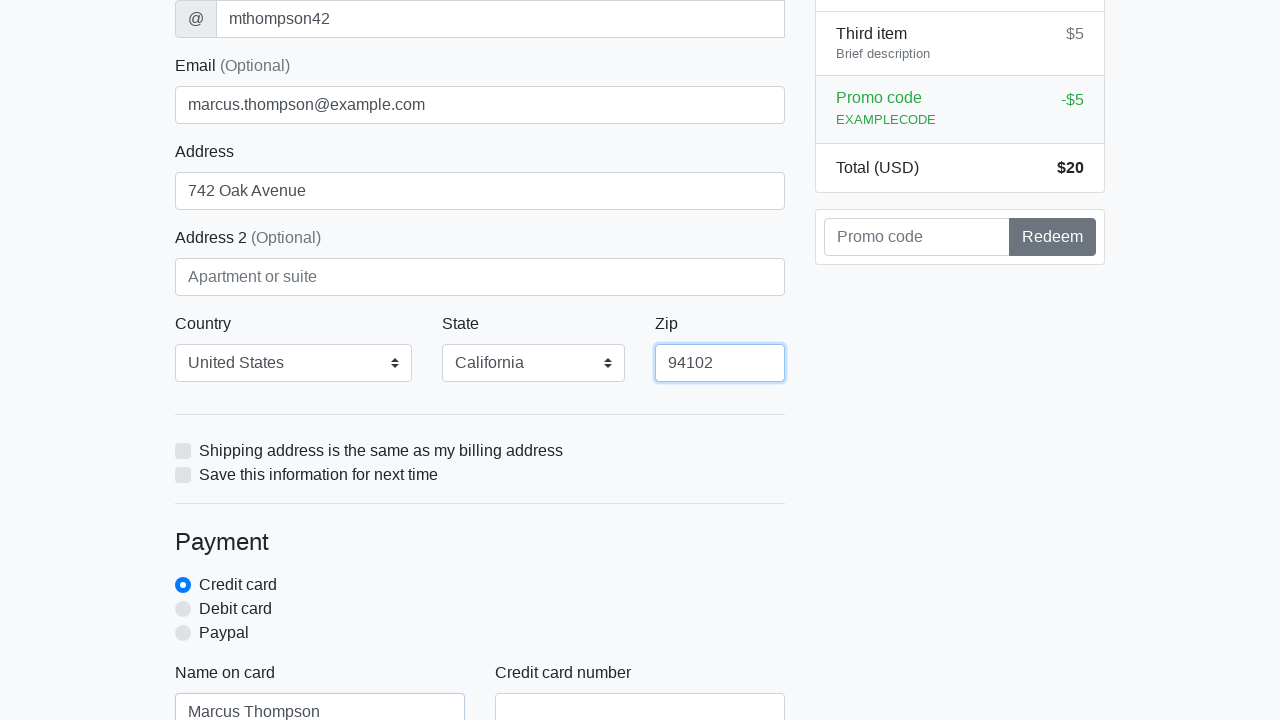

Filled credit card number field with '4532015112830366' on #cc-number
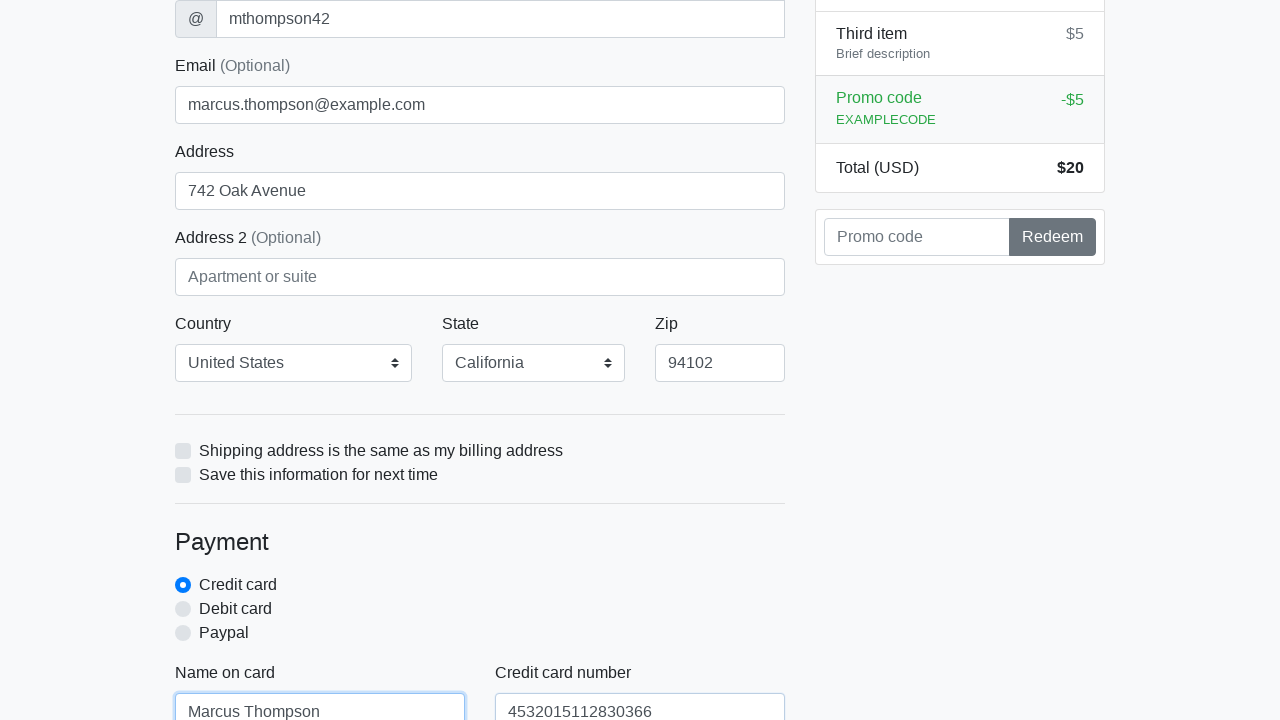

Filled credit card expiration field with '12/2025' on #cc-expiration
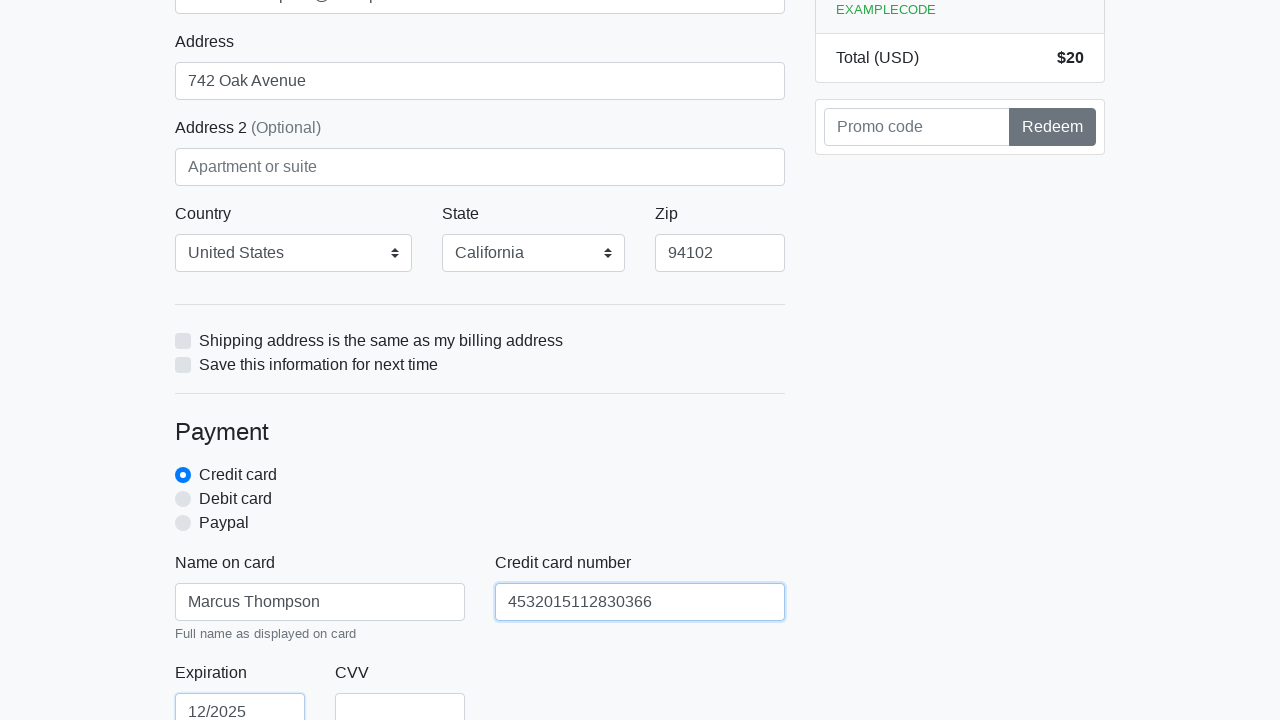

Filled credit card CVV field with '123' on #cc-cvv
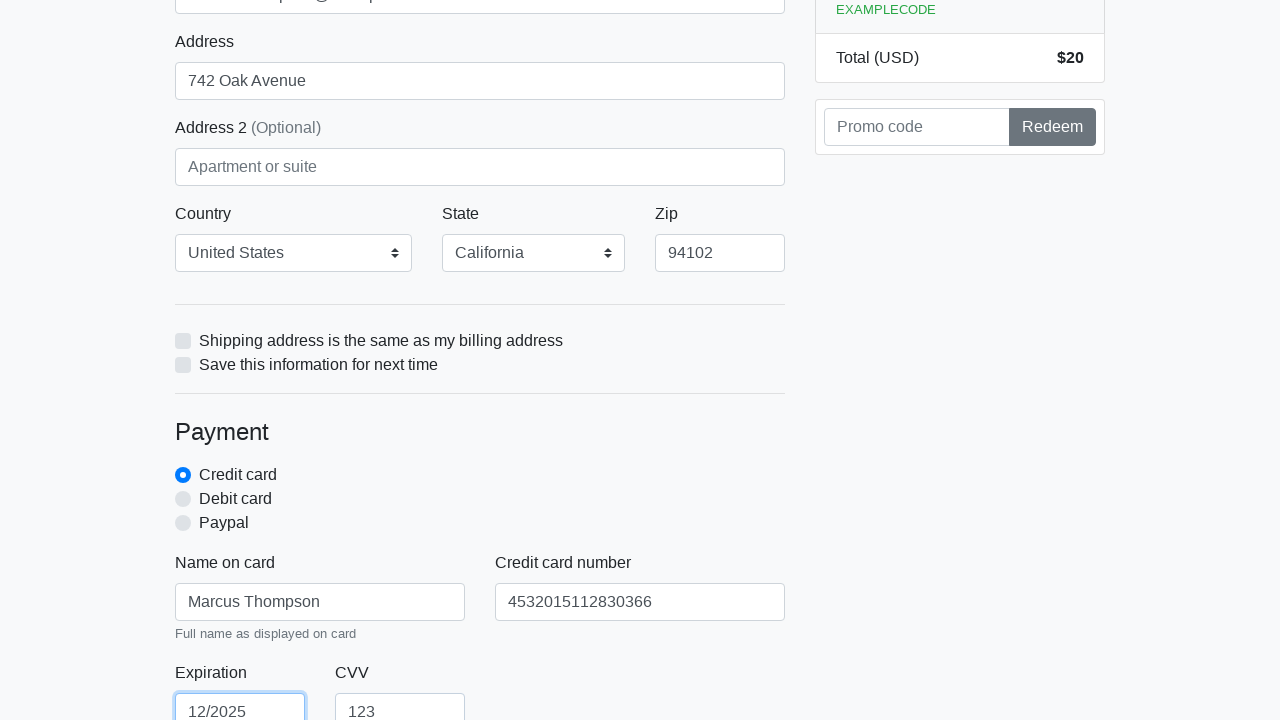

Clicked the submit button to complete checkout at (480, 500) on xpath=/html/body/div/div[2]/div[2]/form/button
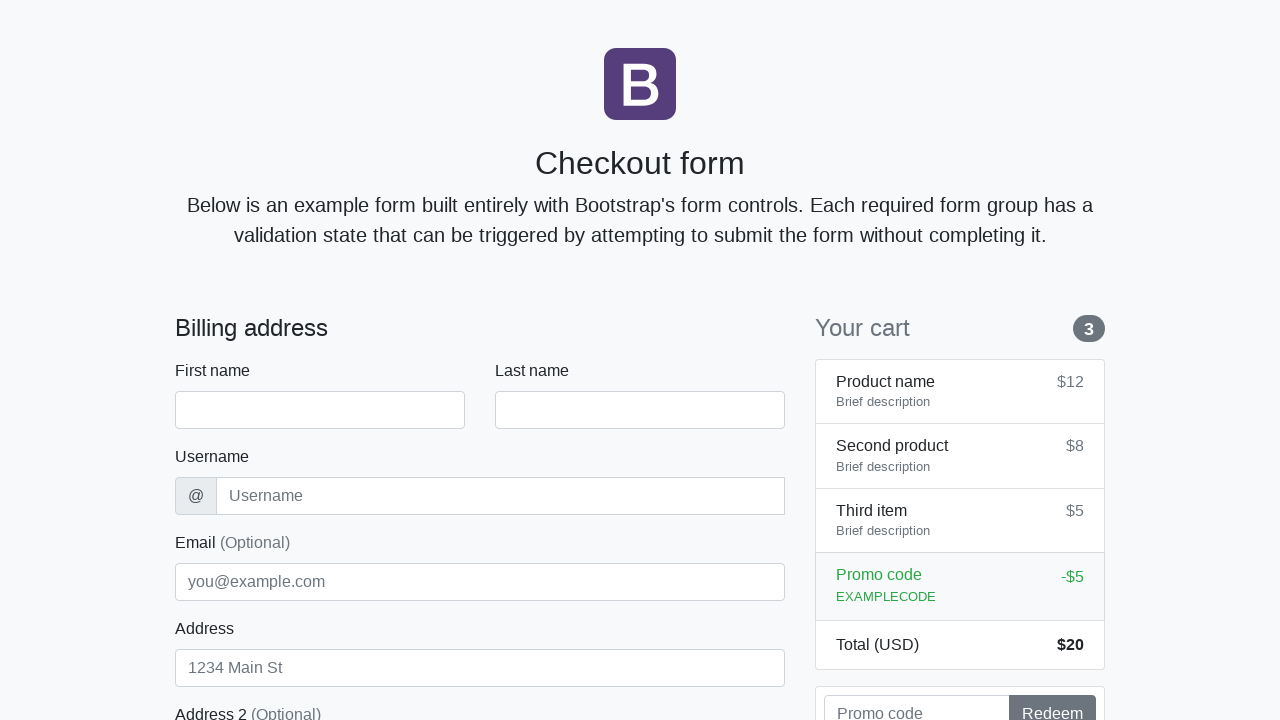

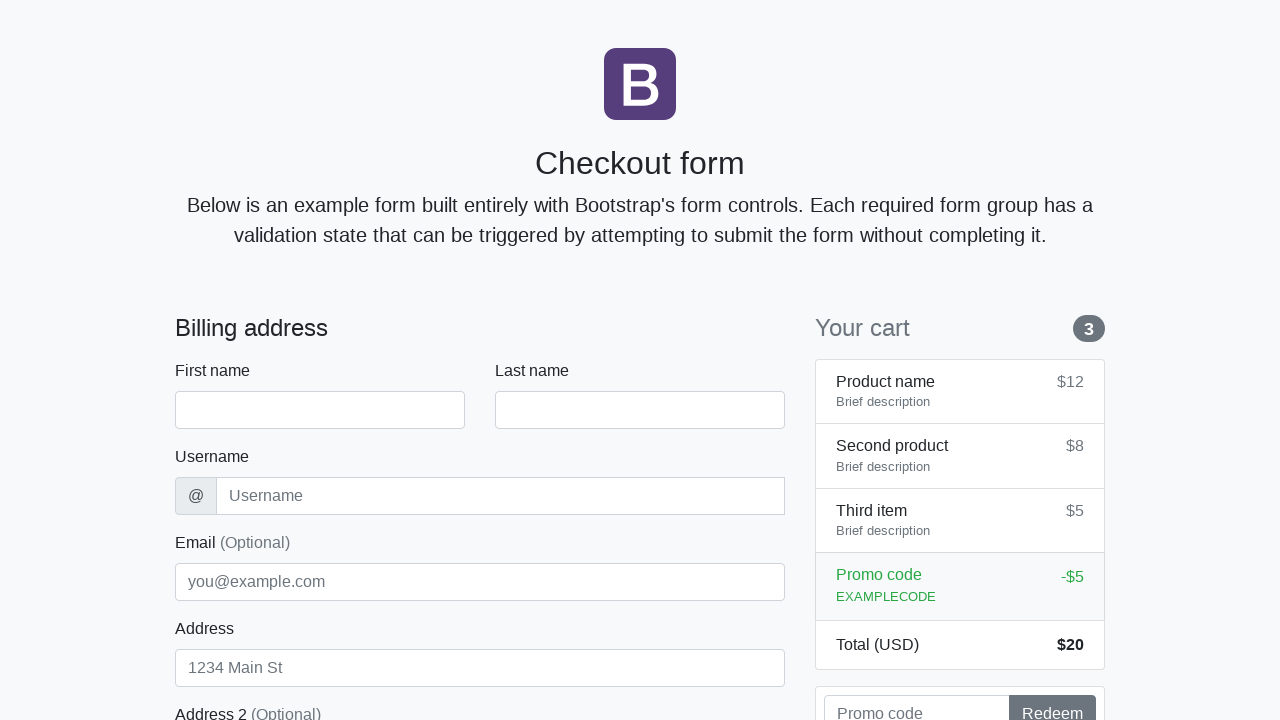